Tests iframe handling by switching between single and nested frames and filling text fields within them

Starting URL: http://demo.automationtesting.in/Frames.html

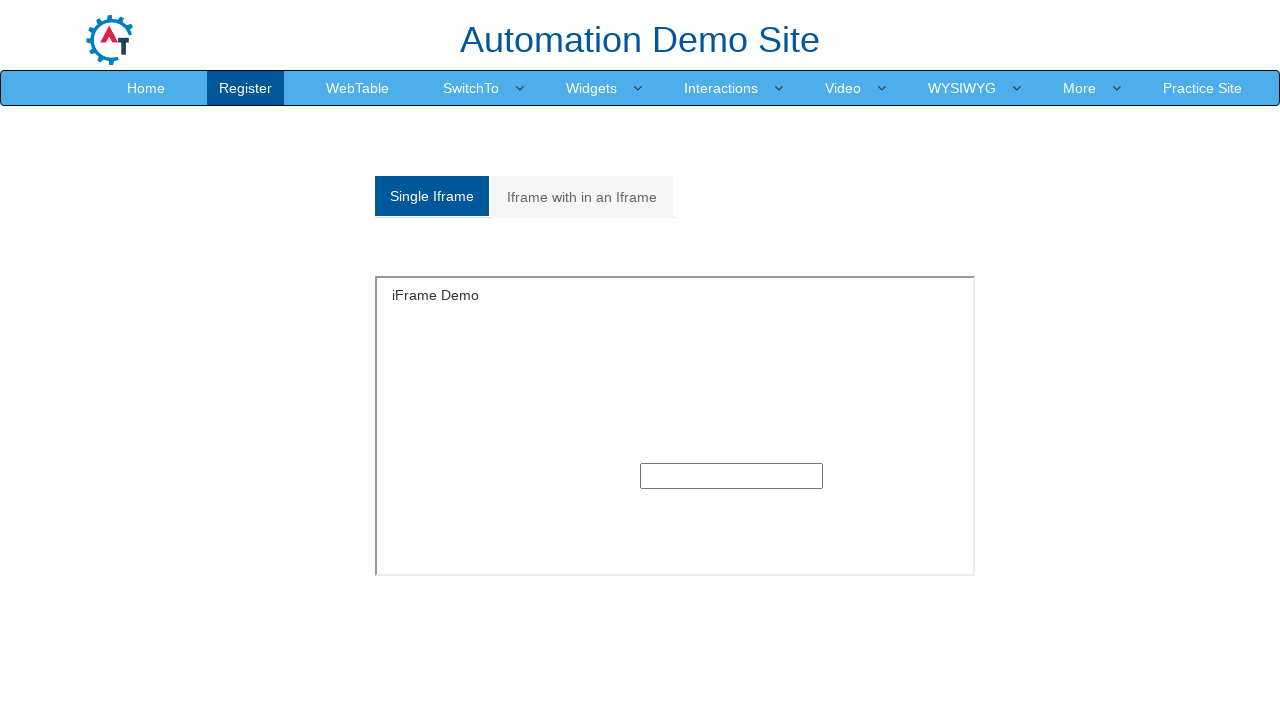

Switched to single iframe and filled text field with 'Suba' on #singleframe >> internal:control=enter-frame >> (//input[@type='text'])[1]
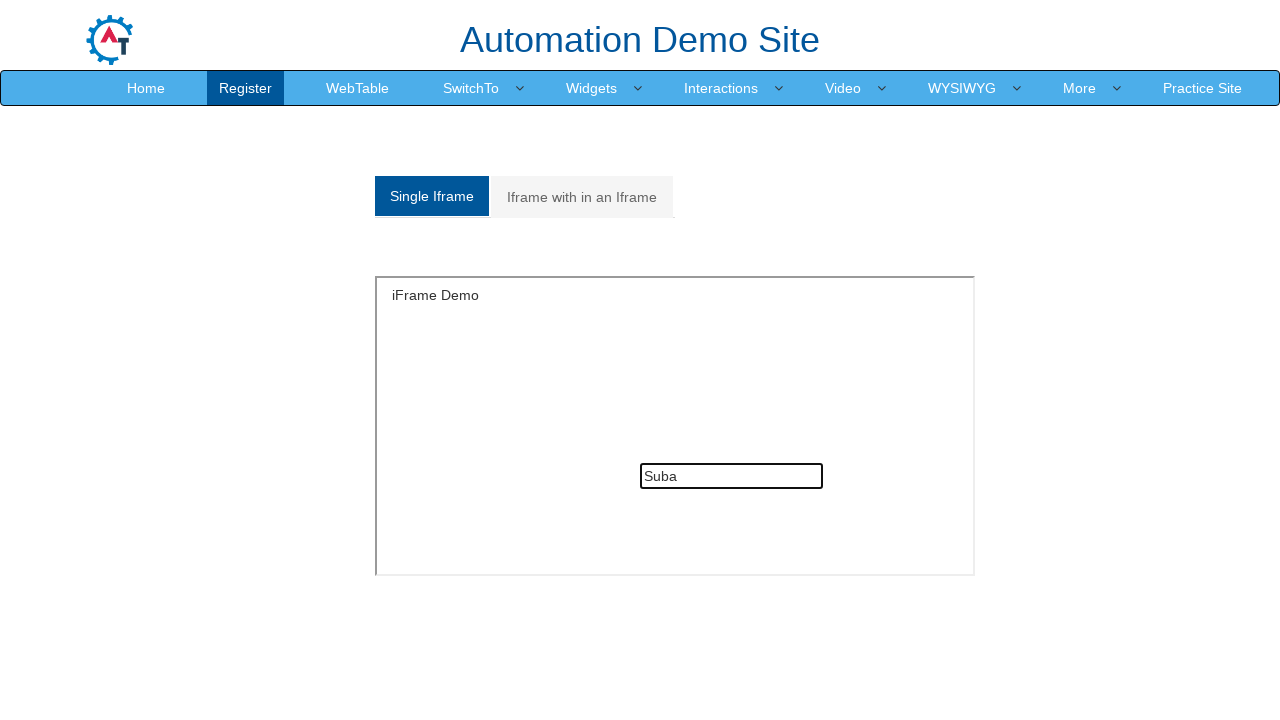

Clicked on iframe tab to navigate to nested frames section at (582, 197) on (//a[@class='analystic'])[2]
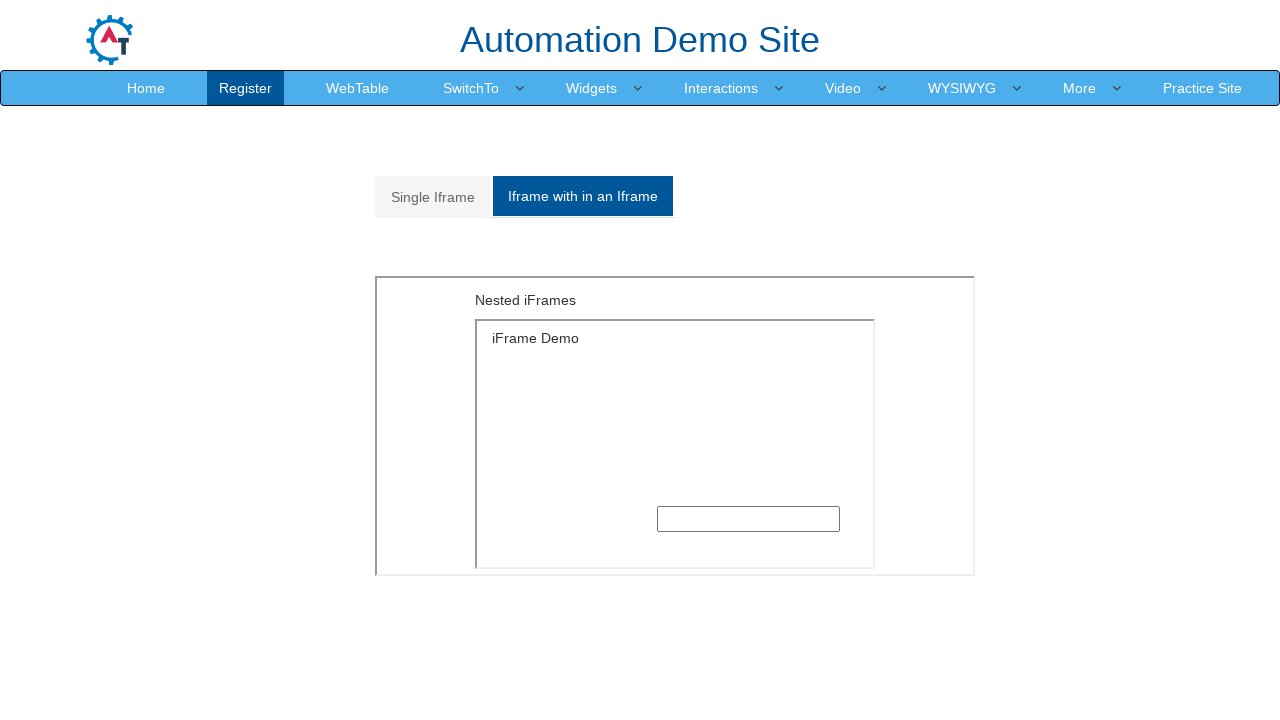

Located outer iframe for nested frame handling
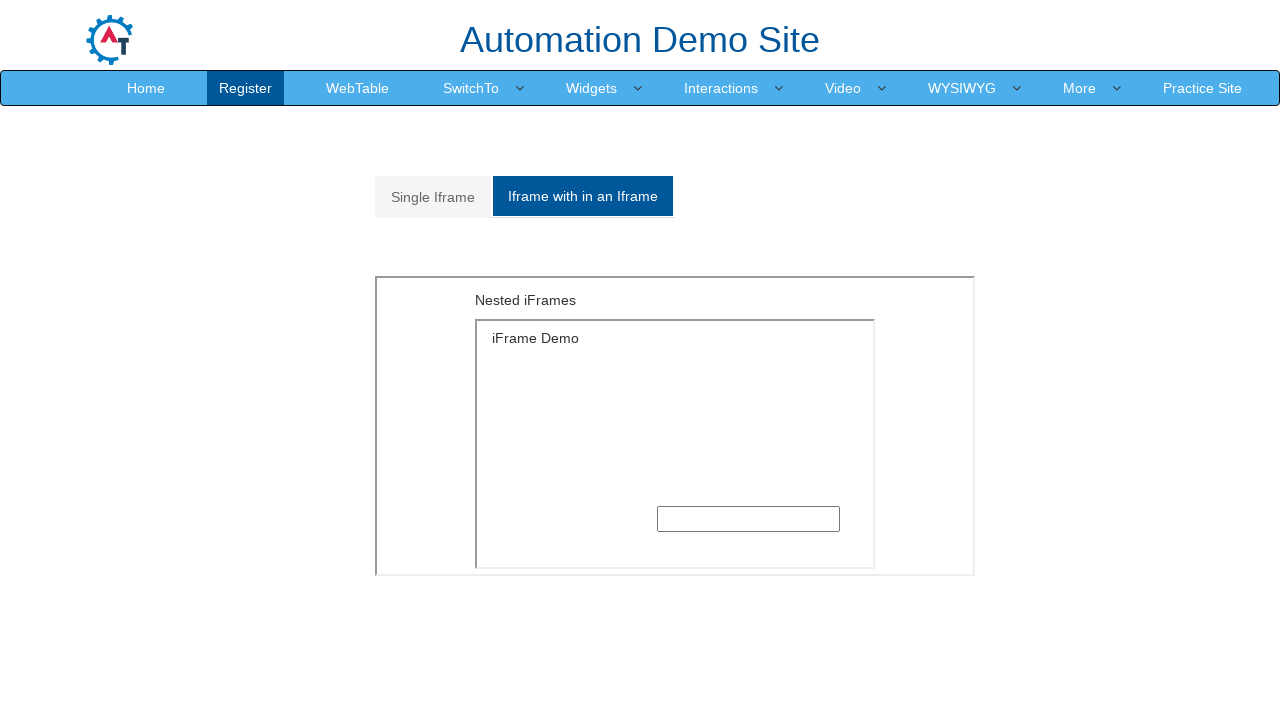

Located inner iframe nested within outer frame
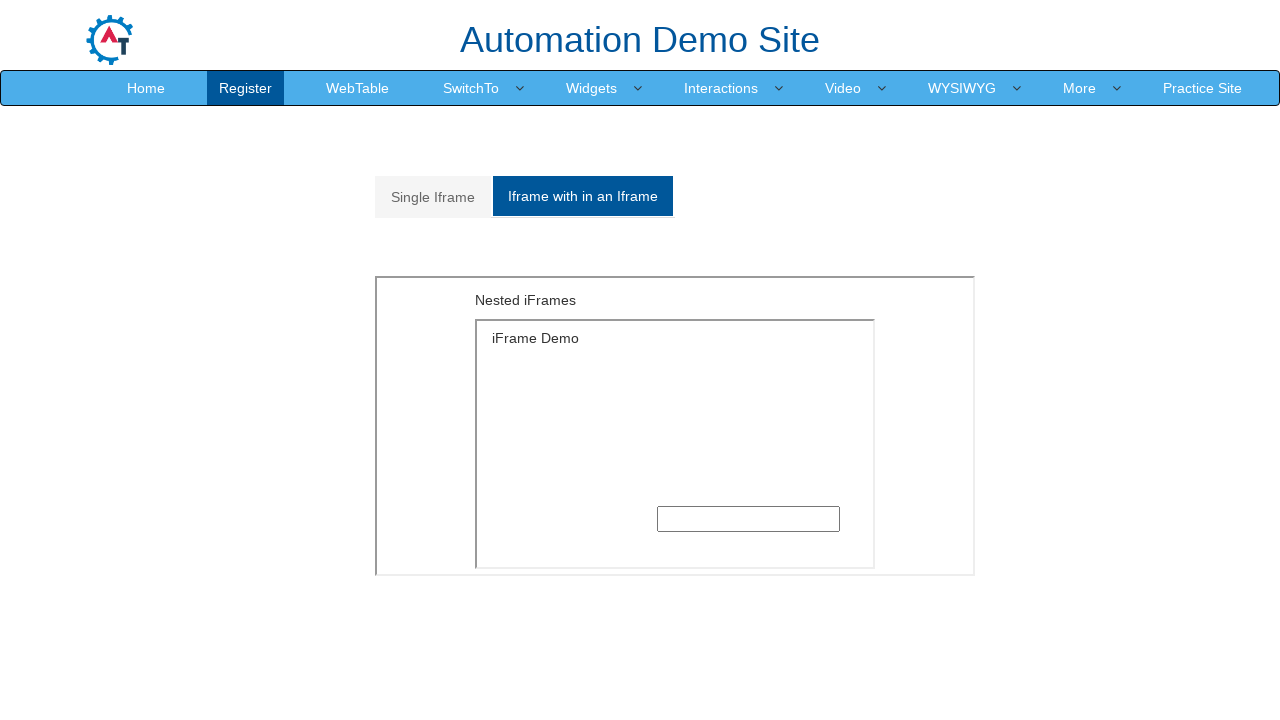

Filled text field in inner iframe with 'shini' on xpath=//iframe[@style='float: left;height: 300px;width:600px'] >> internal:contr
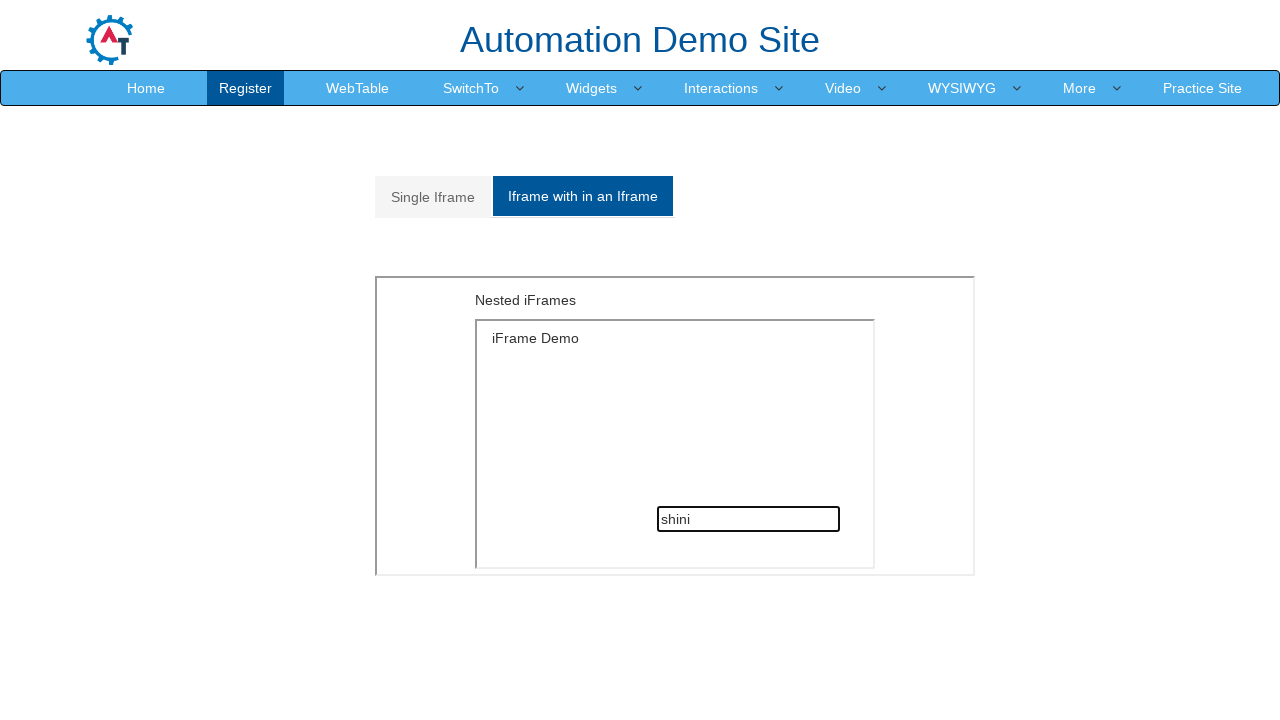

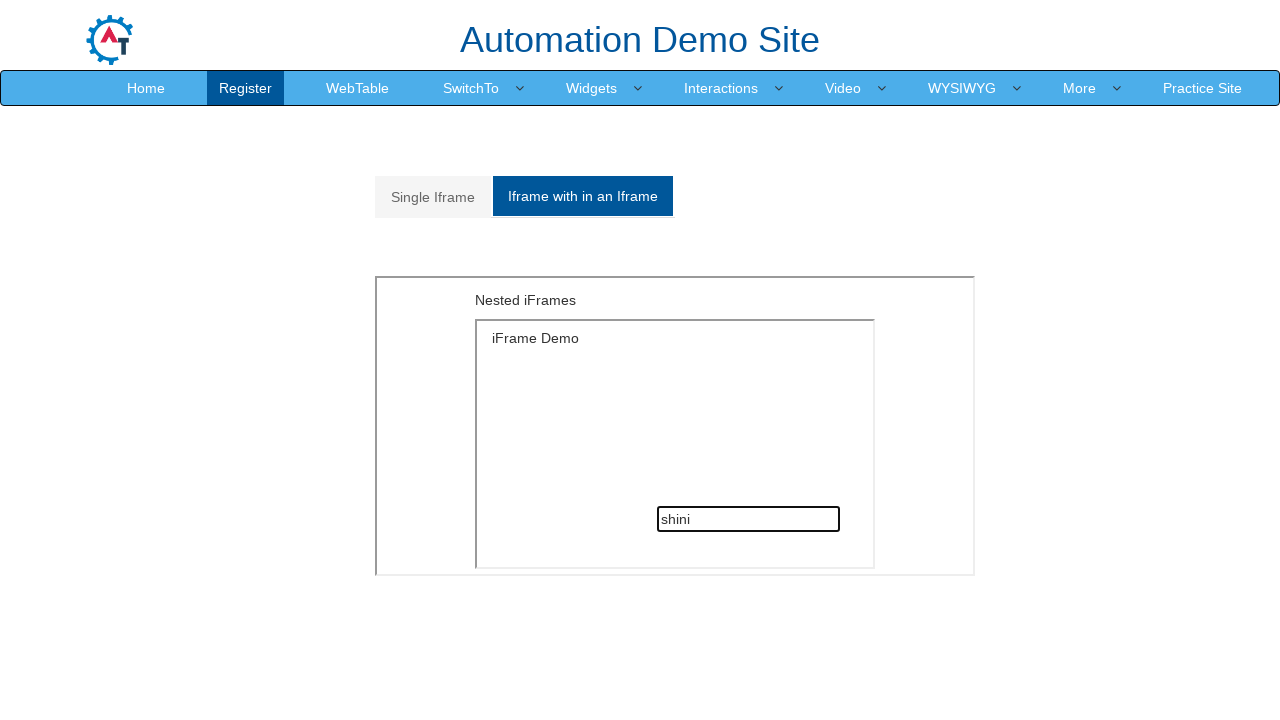